Navigates to Wise Quarter homepage and verifies that the page title contains "Wise Quarter"

Starting URL: https://www.wisequarter.com

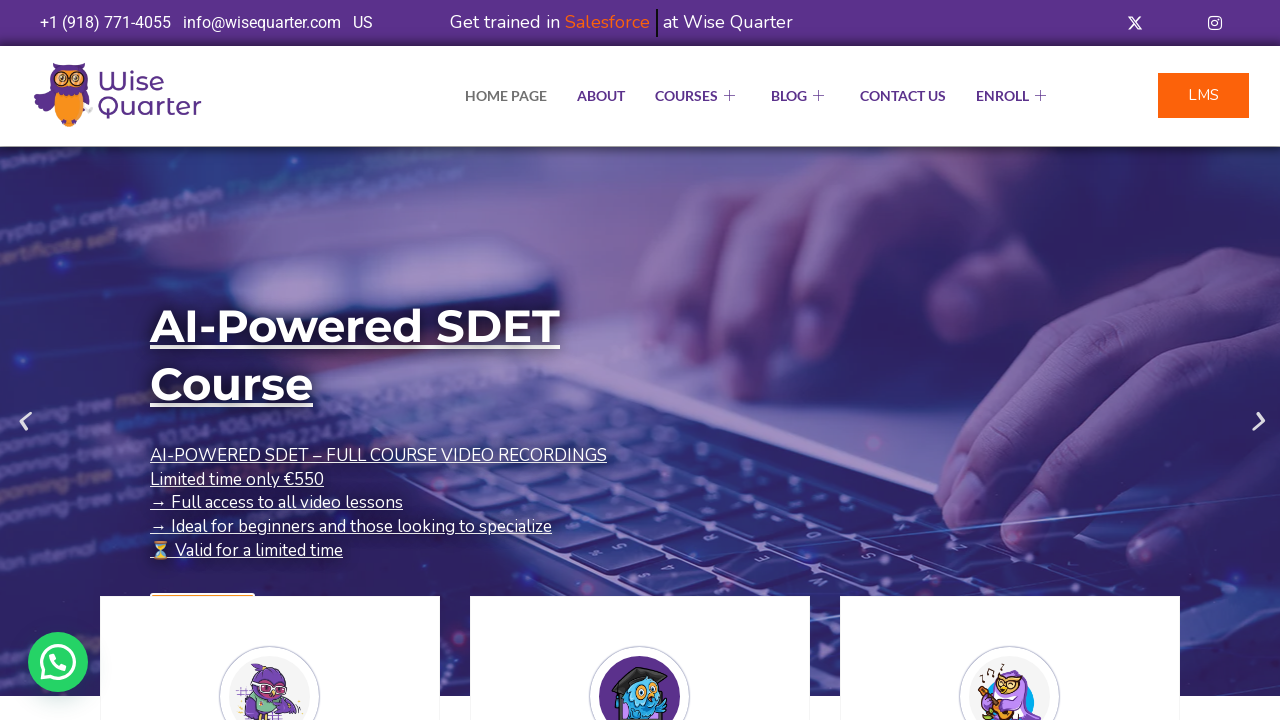

Waited for page to reach domcontentloaded state
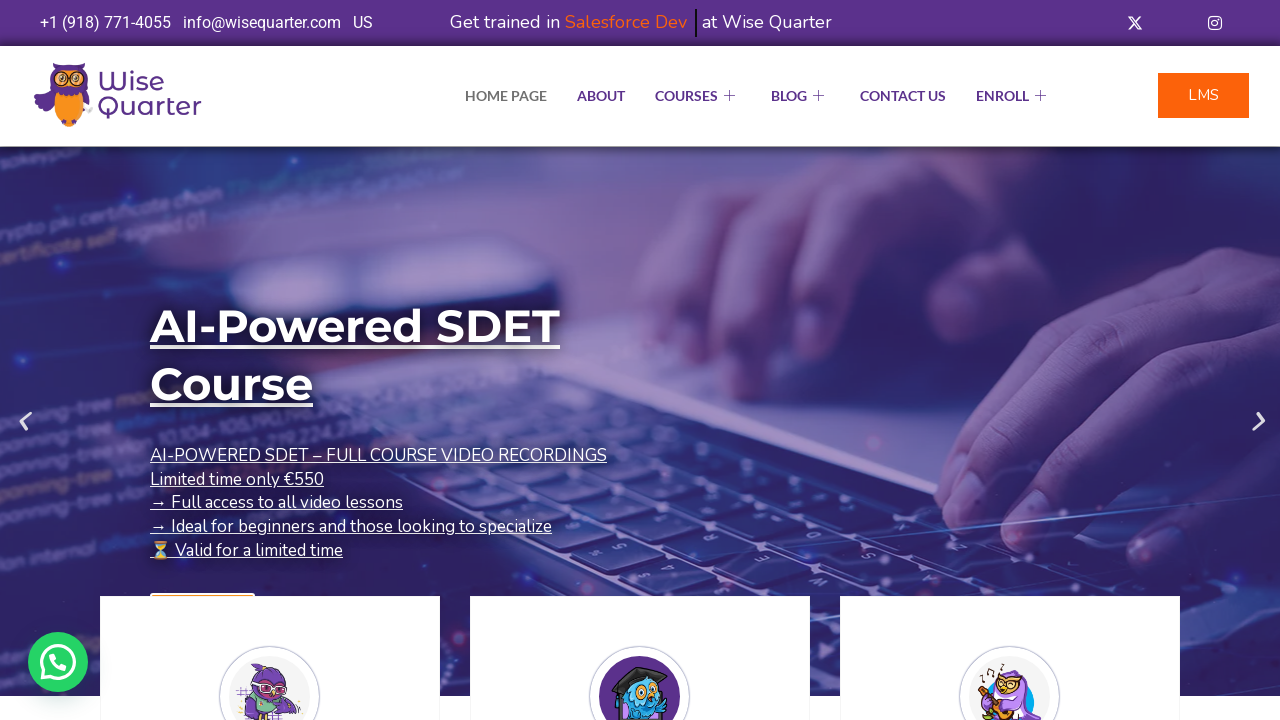

Retrieved page title
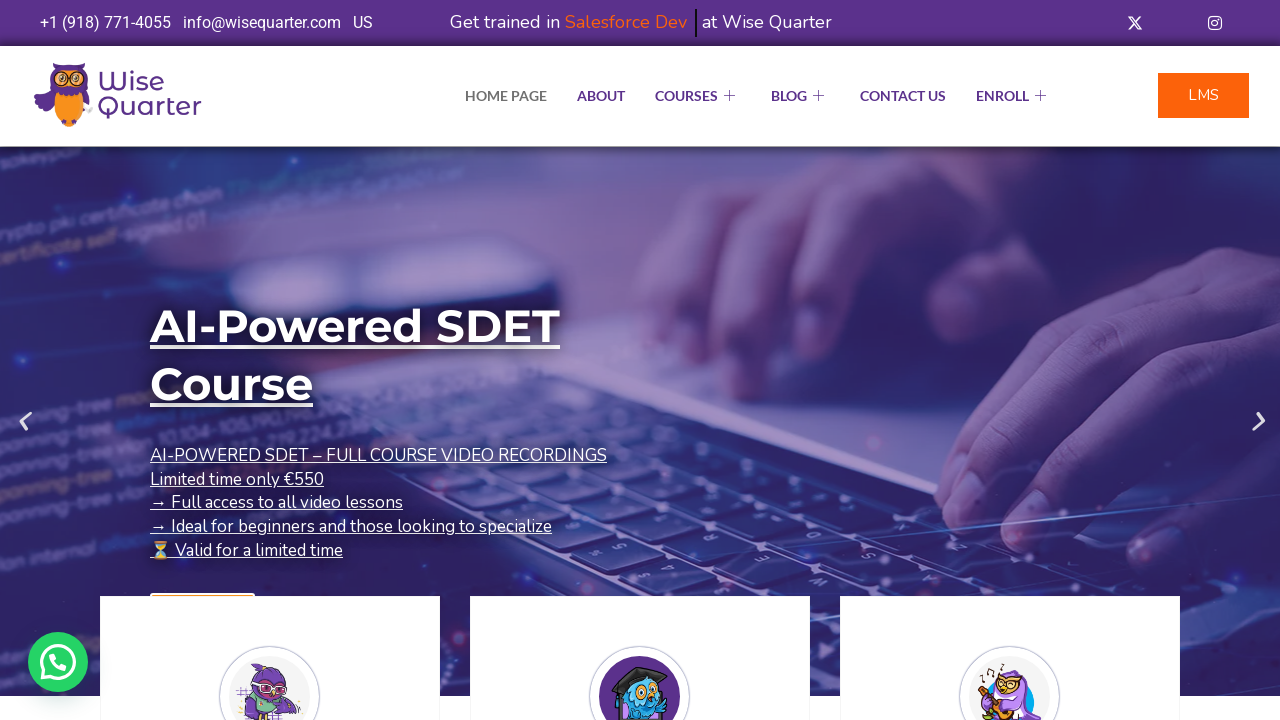

Verified page title contains 'Wise Quarter' — assertion passed
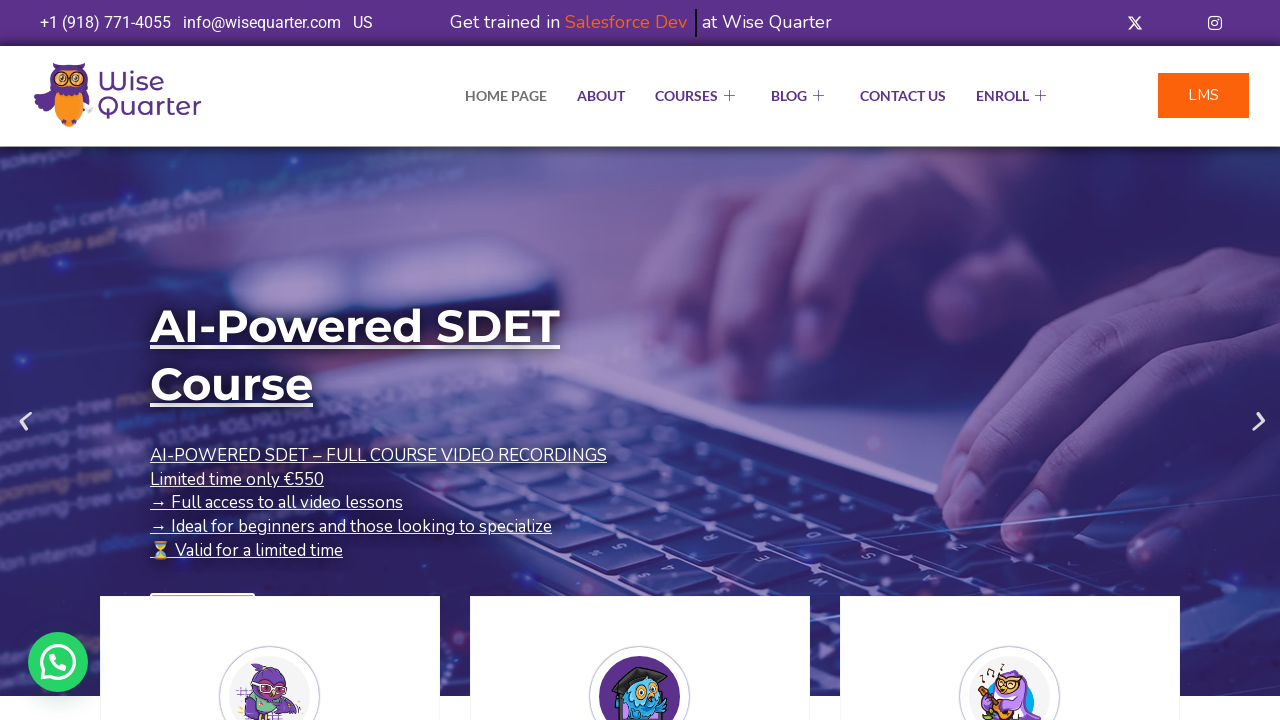

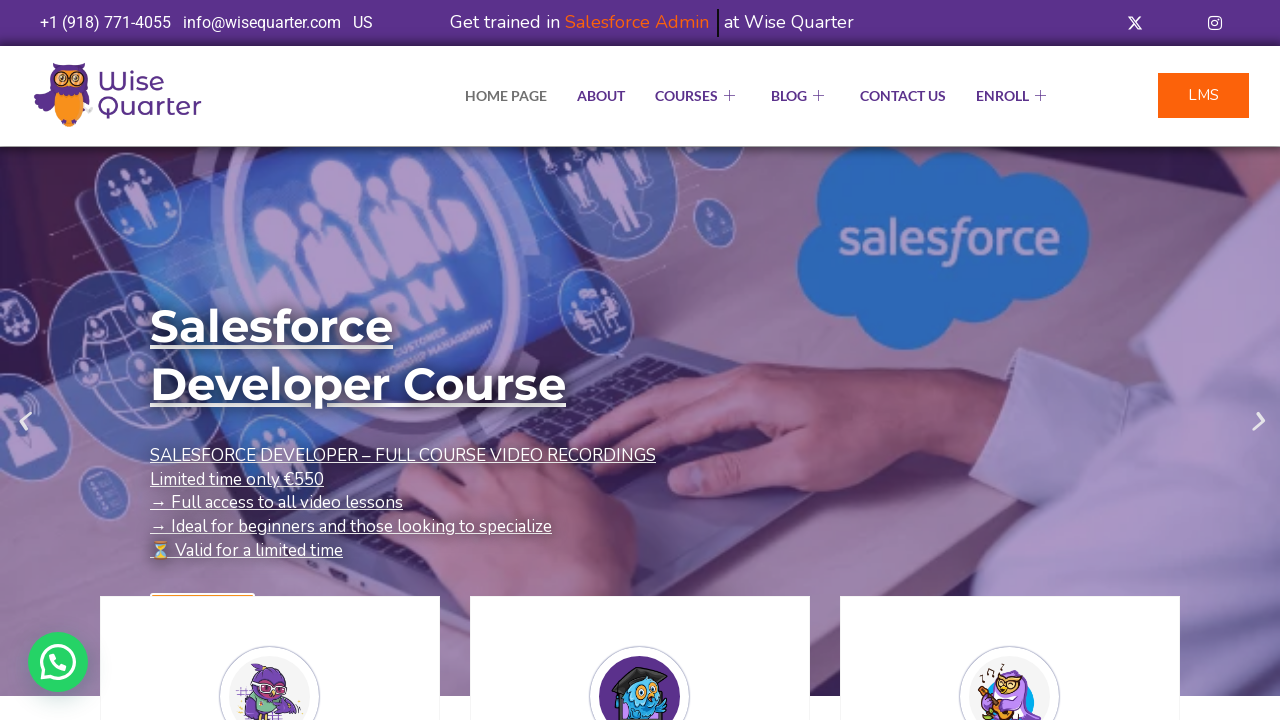